Tests submitting a full name in the text box form and verifies the output displays the entered name

Starting URL: https://demoqa.com/text-box

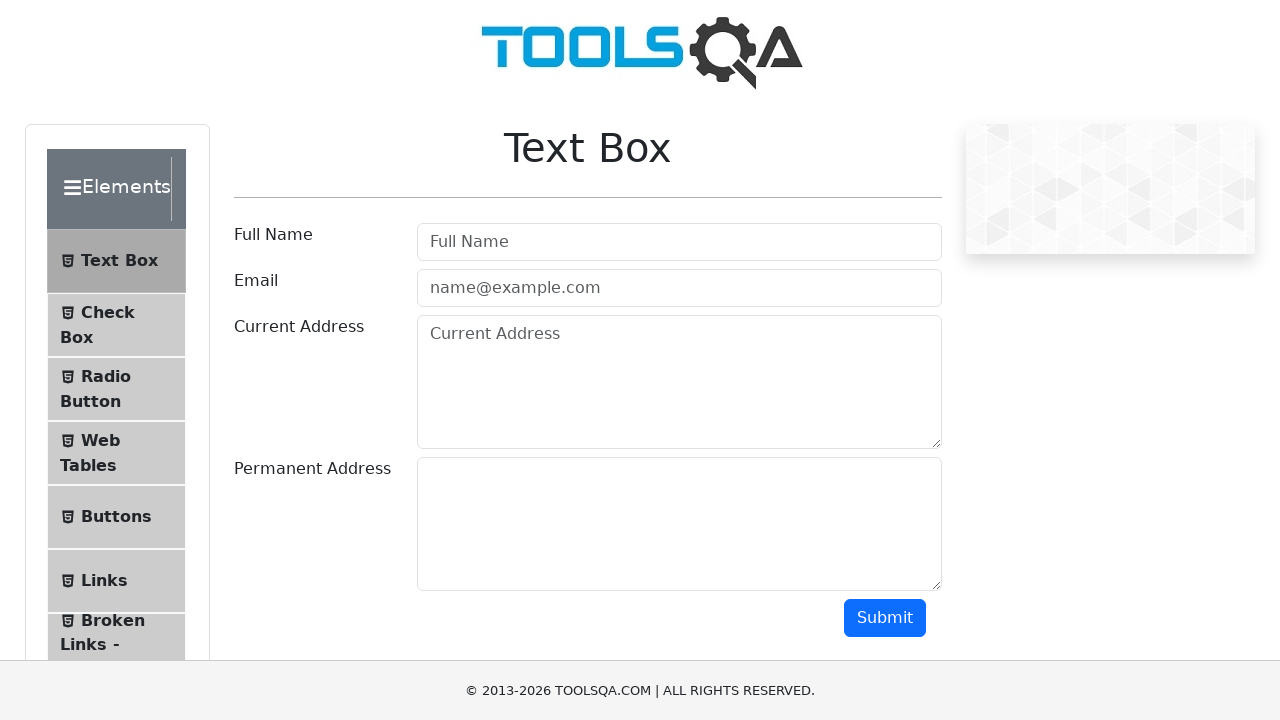

Filled full name field with 'Serhii Lapin' on #userName
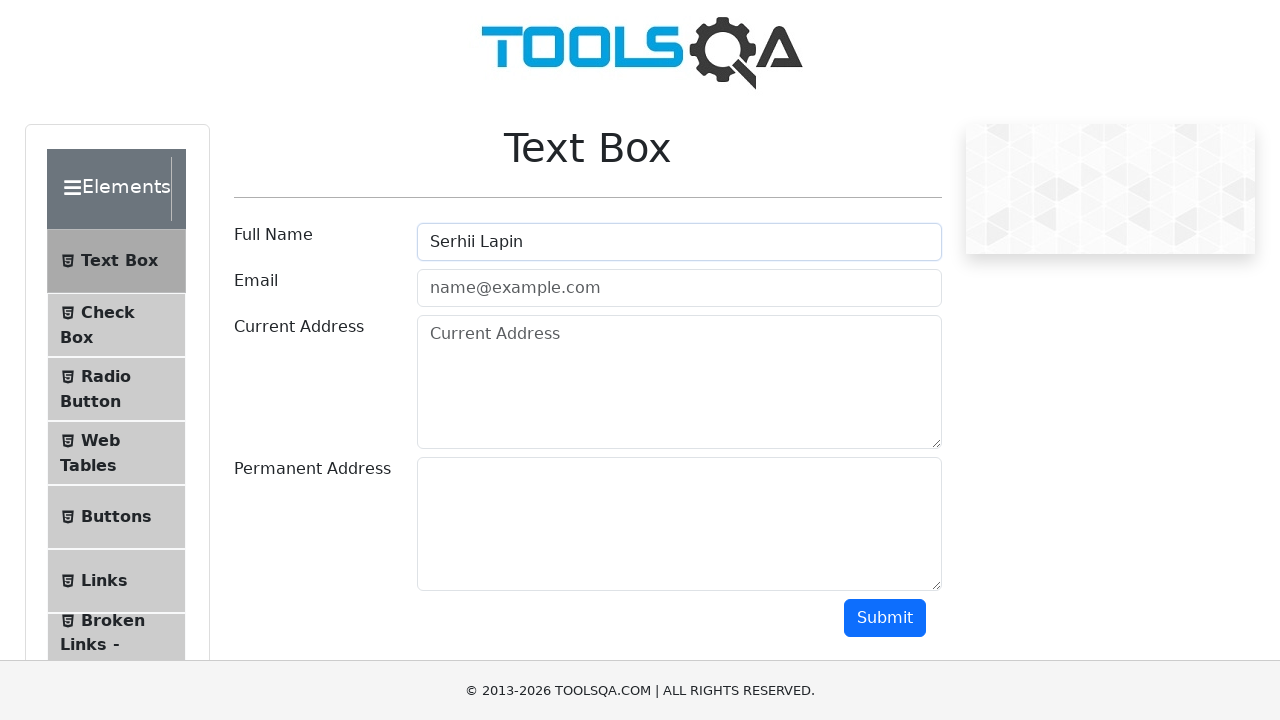

Scrolled submit button into view
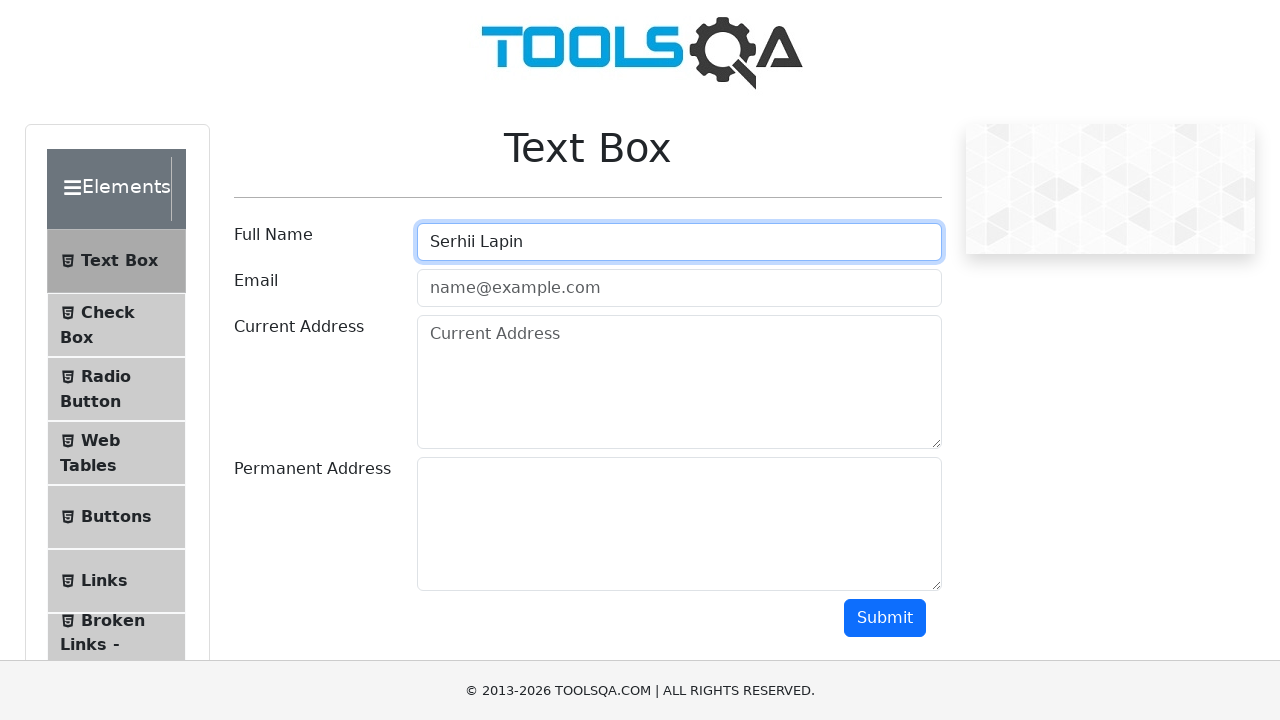

Clicked submit button to submit full name at (885, 618) on #submit
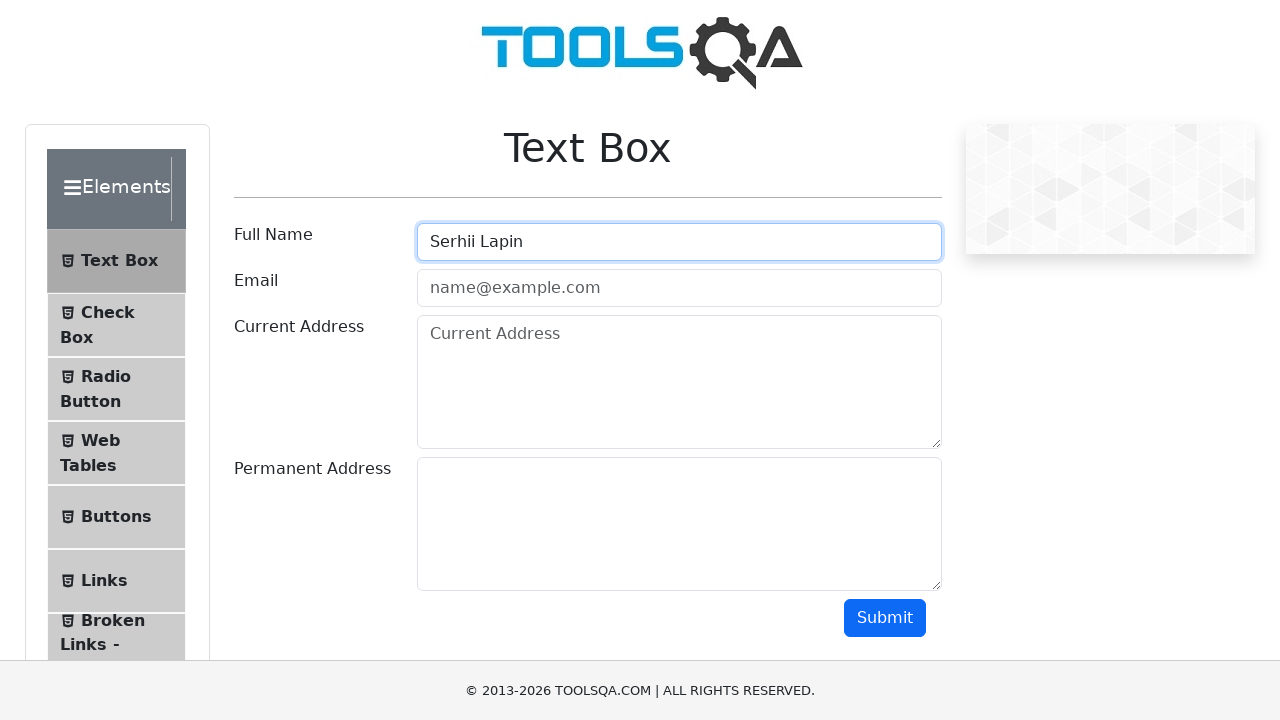

Verified output displays the submitted full name 'Serhii Lapin'
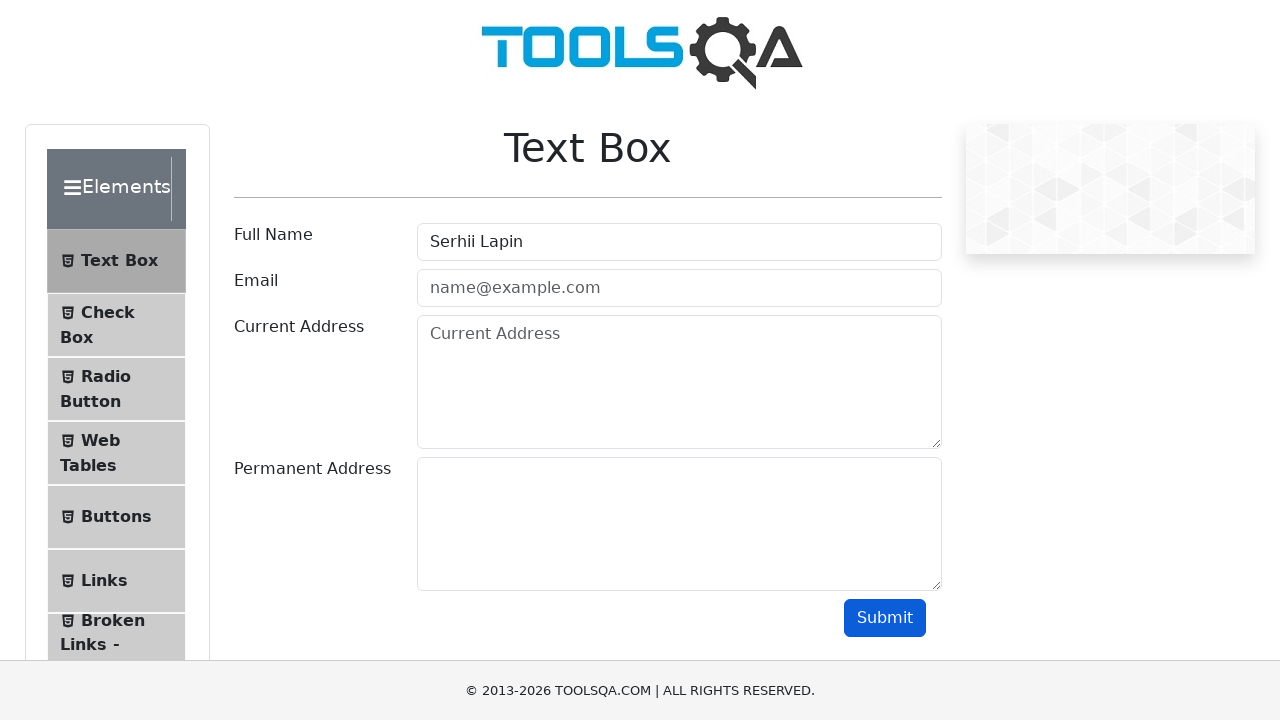

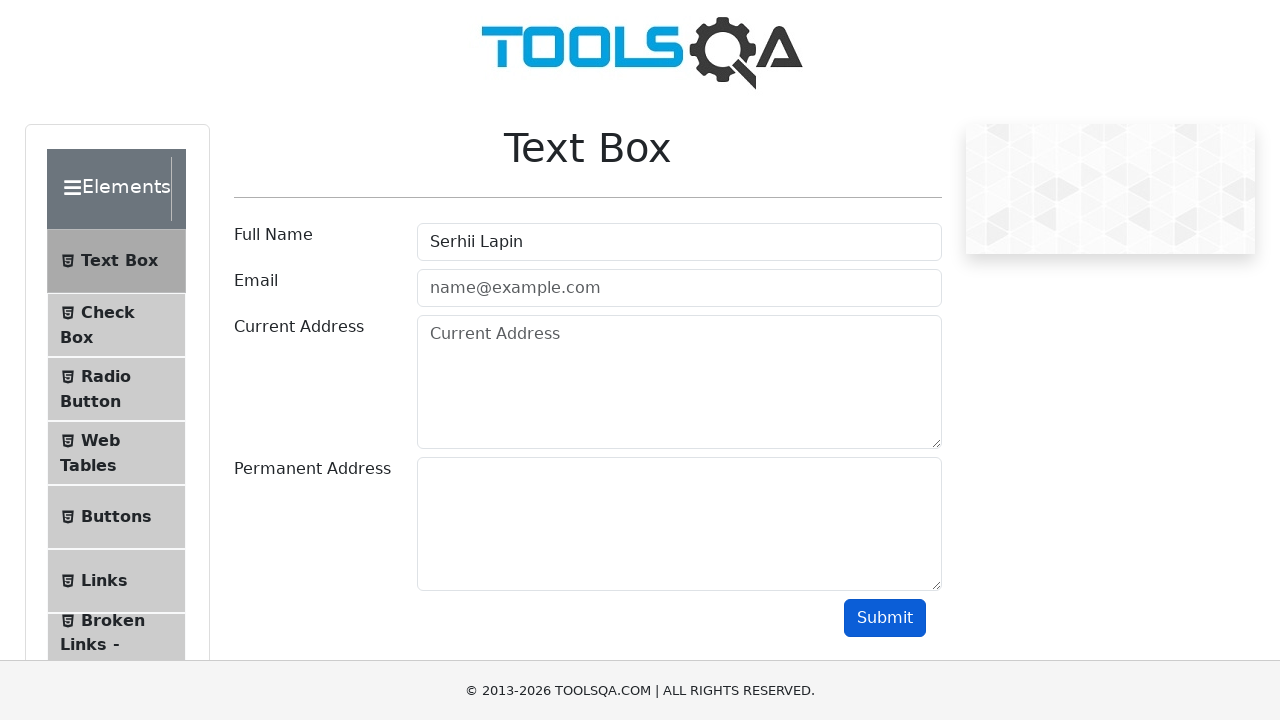